Tests that the complete all checkbox updates state when individual items are completed or cleared

Starting URL: https://demo.playwright.dev/todomvc

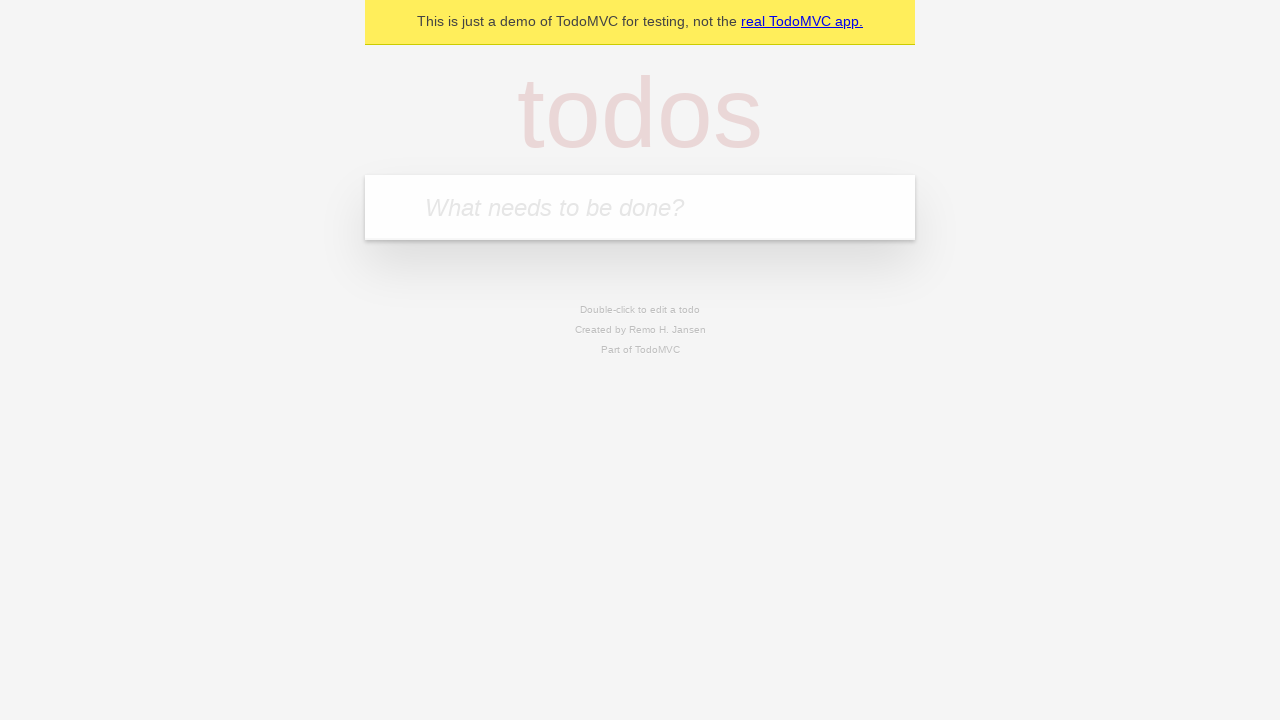

Filled new todo input with 'buy some cheese' on internal:attr=[placeholder="What needs to be done?"i]
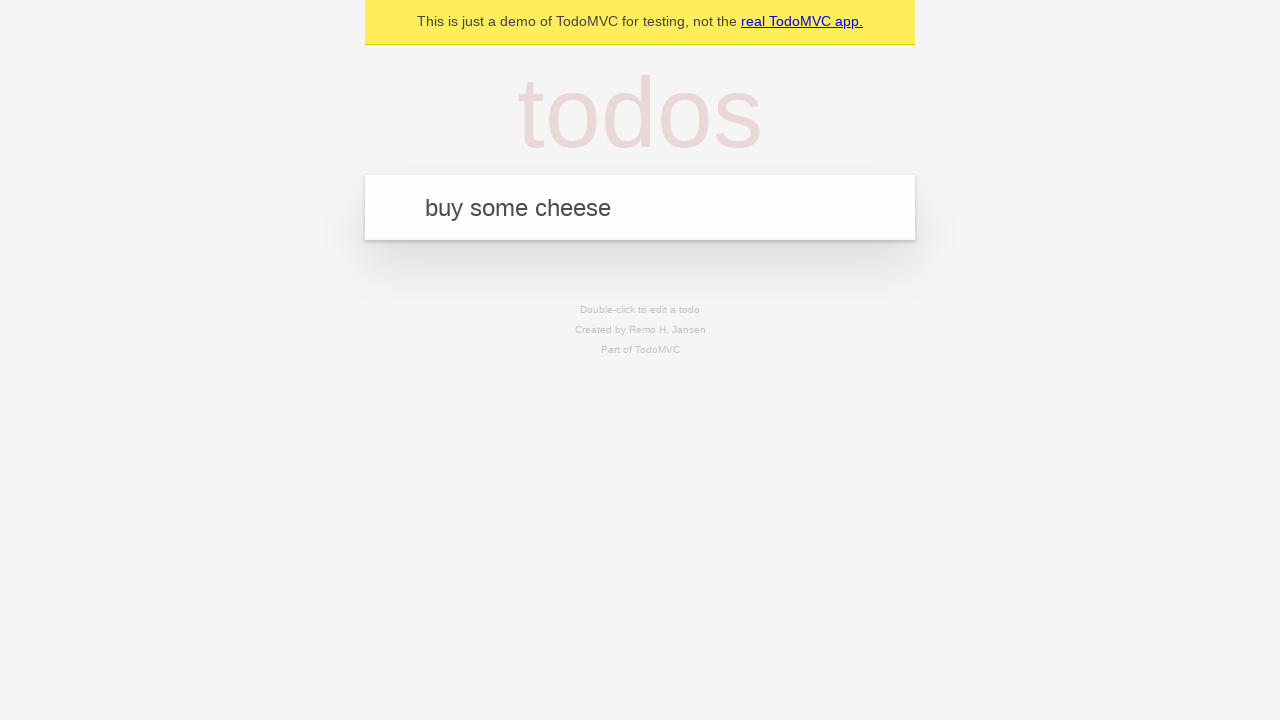

Pressed Enter to create first todo on internal:attr=[placeholder="What needs to be done?"i]
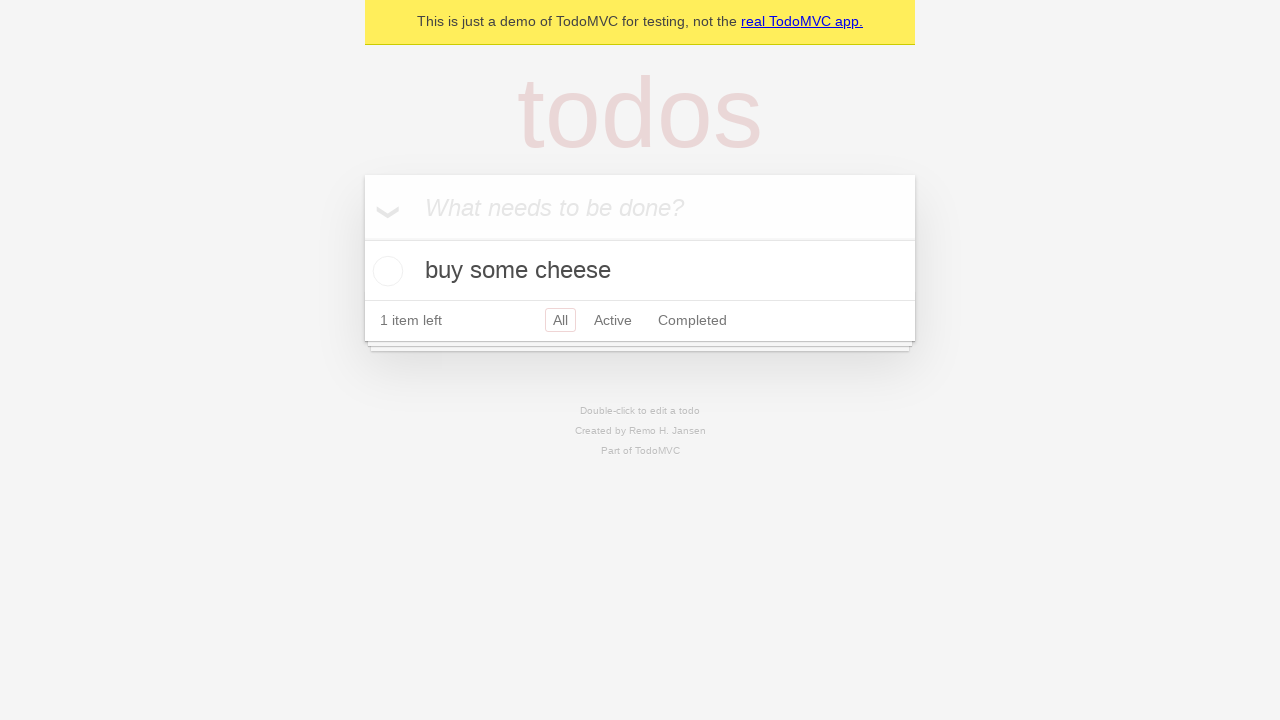

Filled new todo input with 'feed the cat' on internal:attr=[placeholder="What needs to be done?"i]
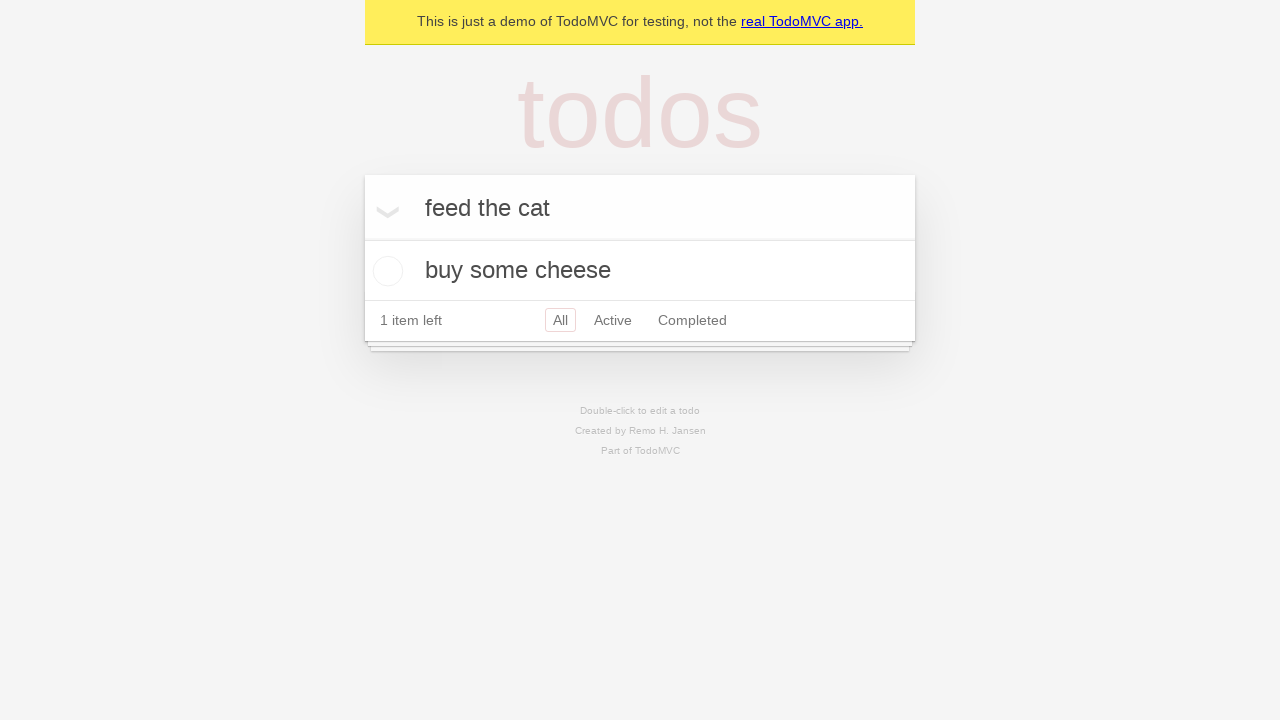

Pressed Enter to create second todo on internal:attr=[placeholder="What needs to be done?"i]
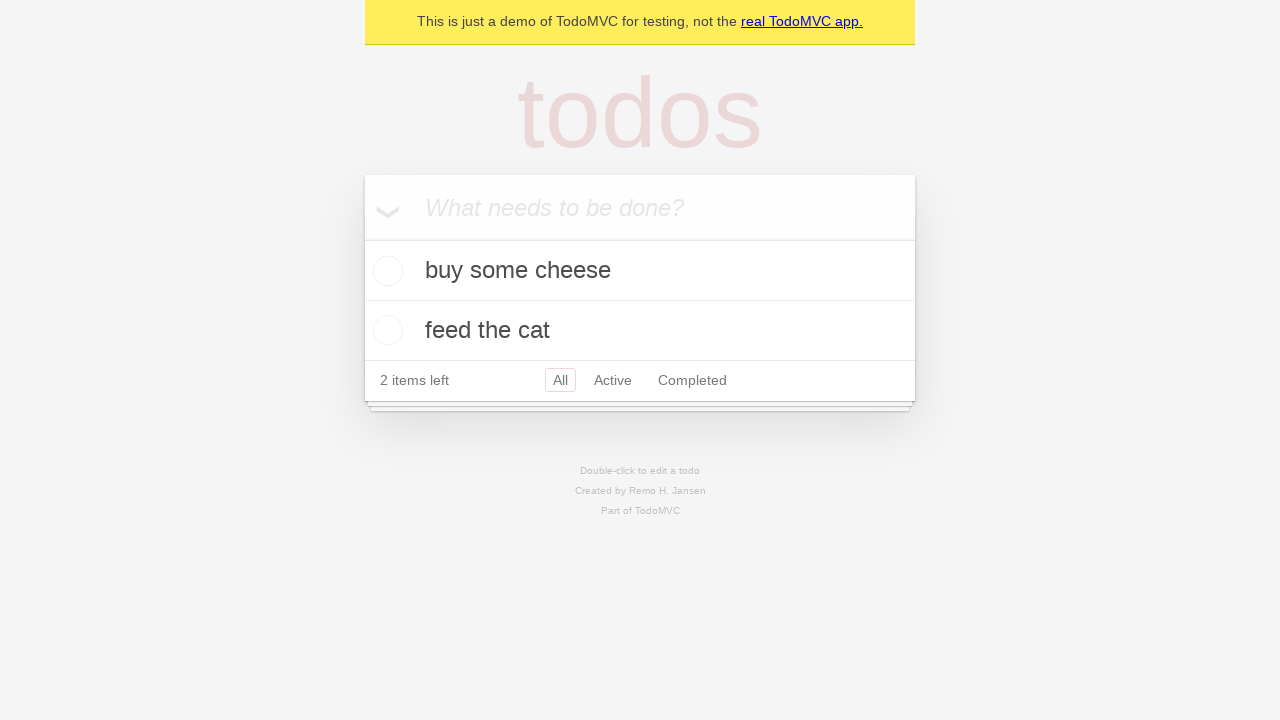

Filled new todo input with 'book a doctors appointment' on internal:attr=[placeholder="What needs to be done?"i]
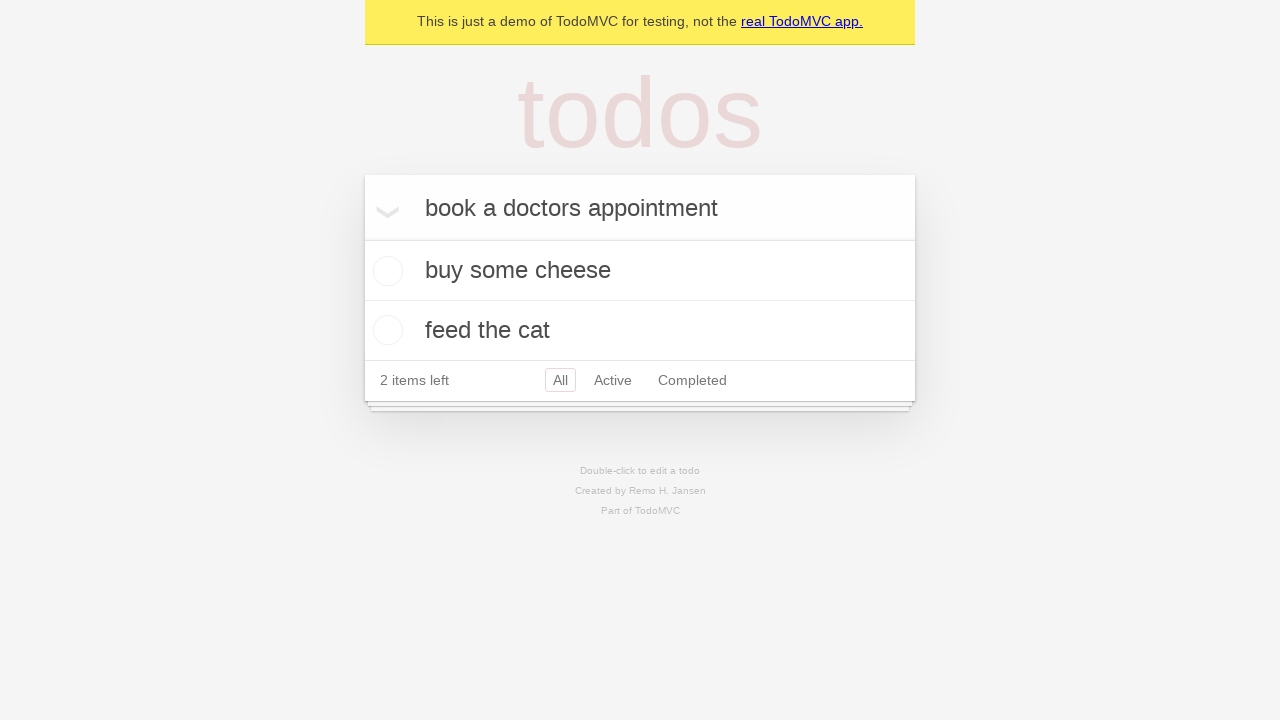

Pressed Enter to create third todo on internal:attr=[placeholder="What needs to be done?"i]
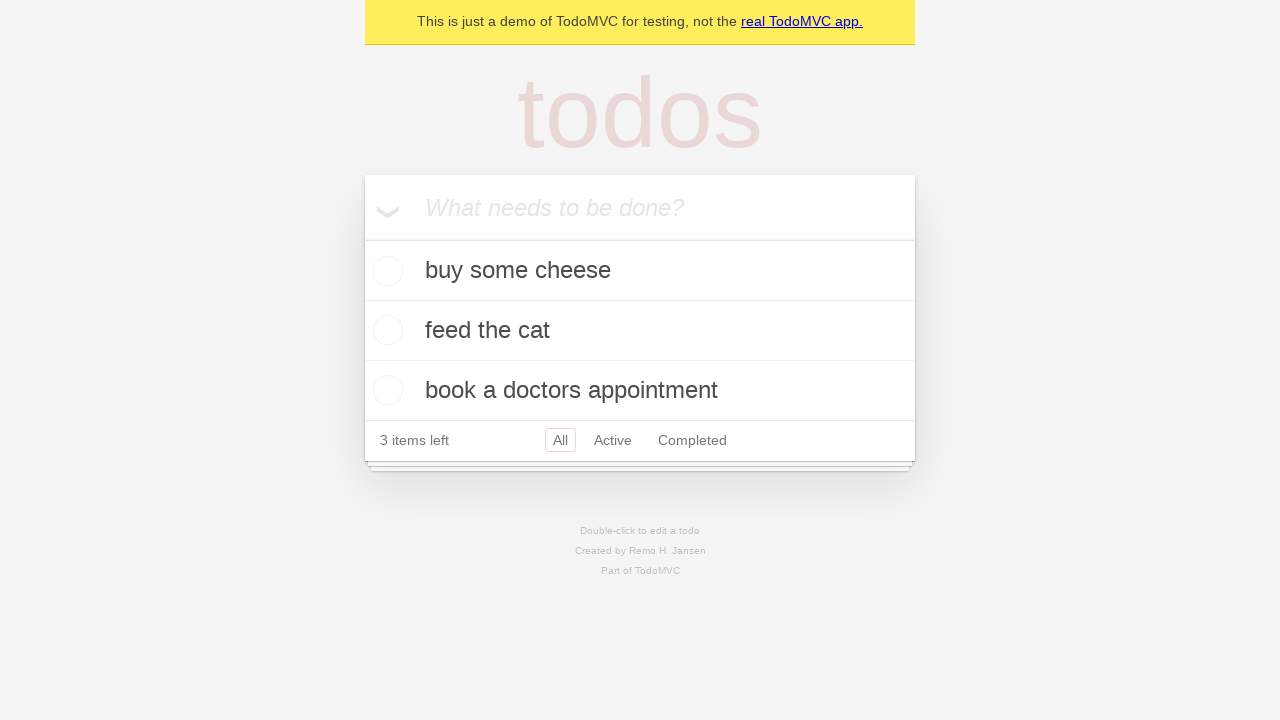

Waited for all three todos to appear on the page
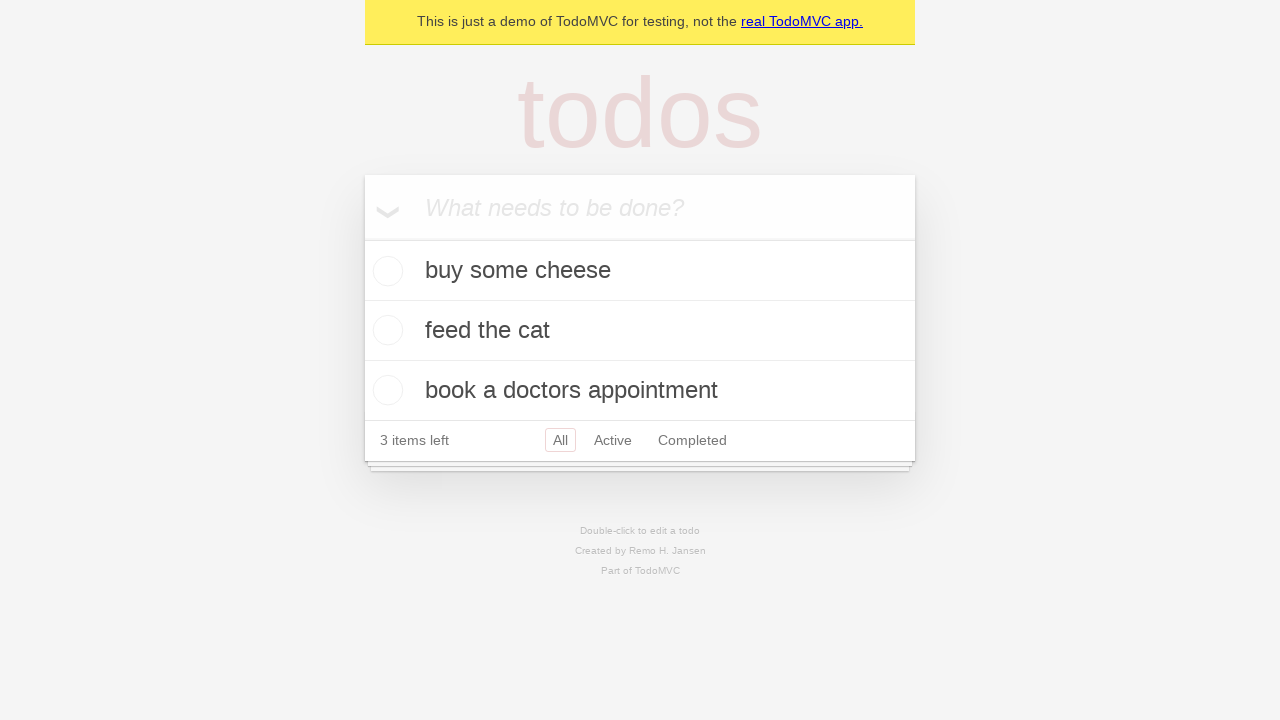

Clicked 'Mark all as complete' checkbox to check all todos at (362, 238) on internal:label="Mark all as complete"i
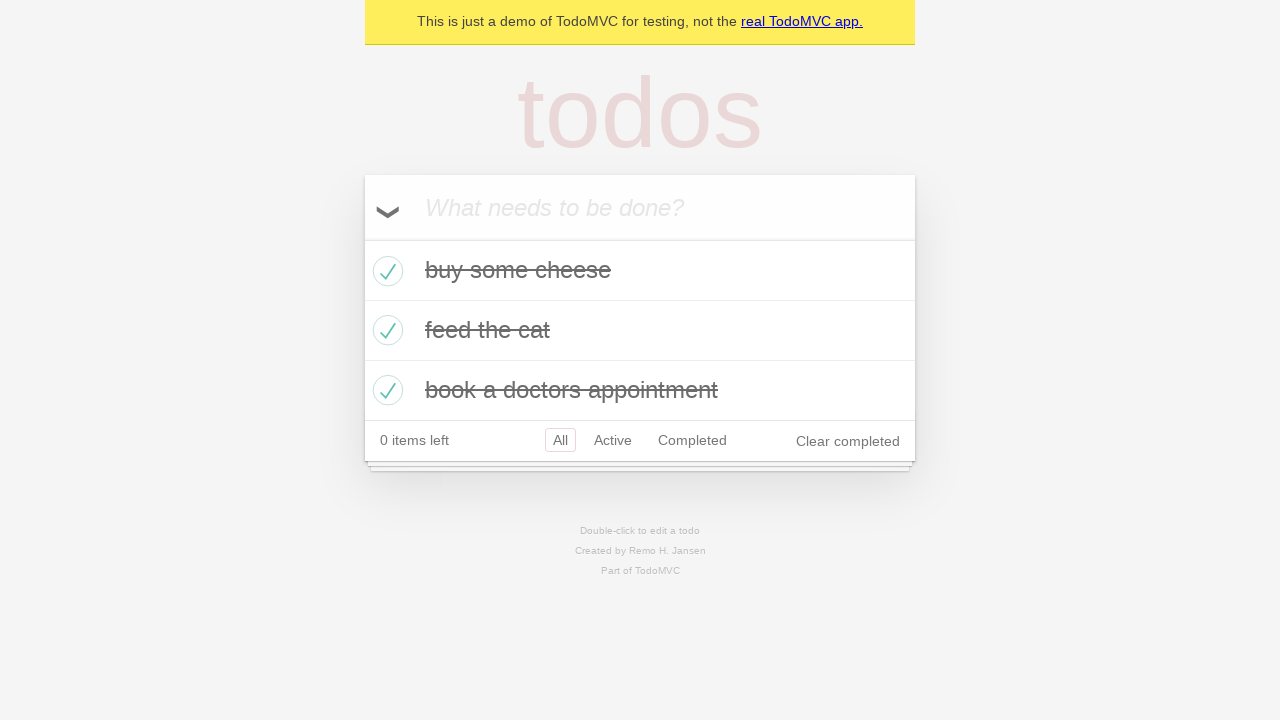

Unchecked the first todo item at (385, 271) on internal:testid=[data-testid="todo-item"s] >> nth=0 >> internal:role=checkbox
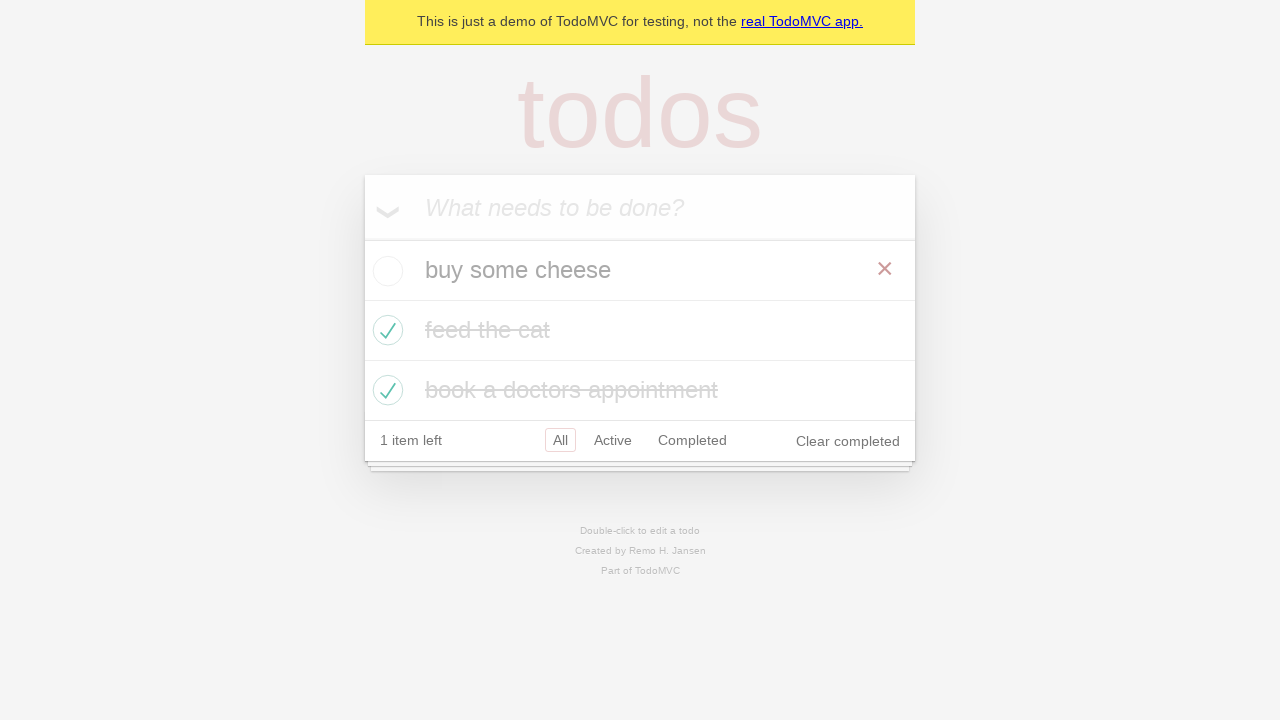

Checked the first todo item again at (385, 271) on internal:testid=[data-testid="todo-item"s] >> nth=0 >> internal:role=checkbox
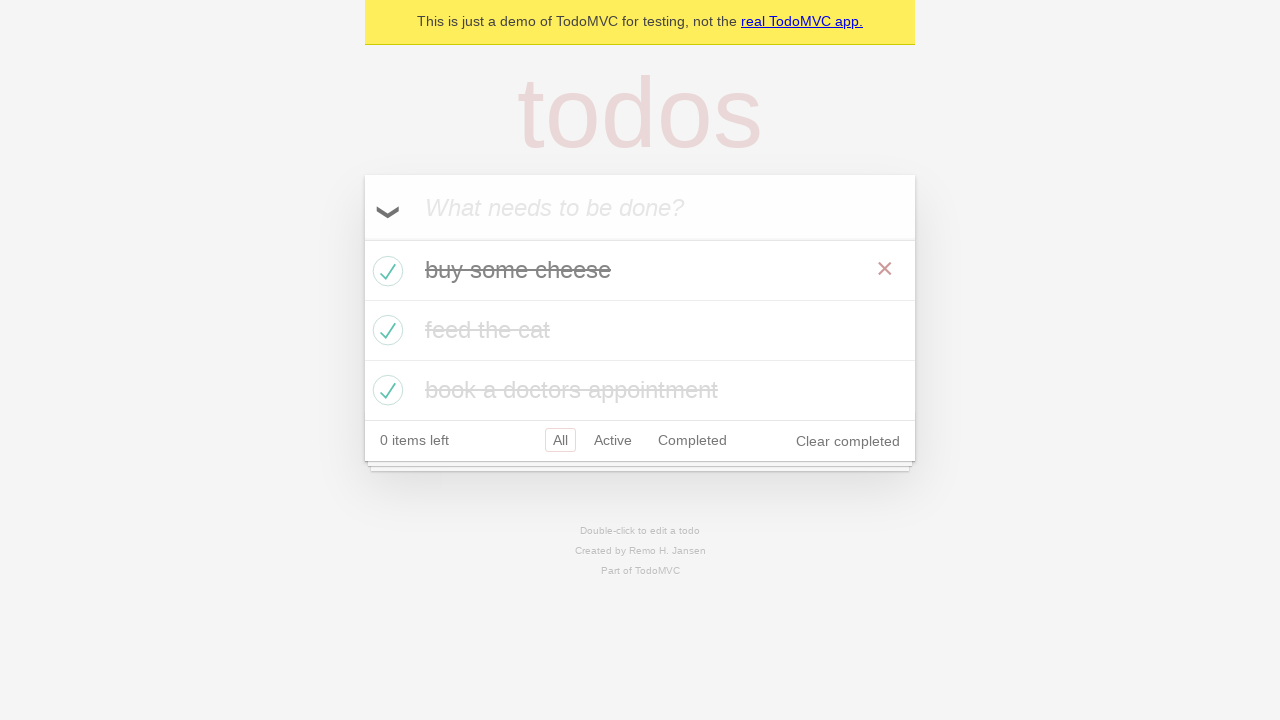

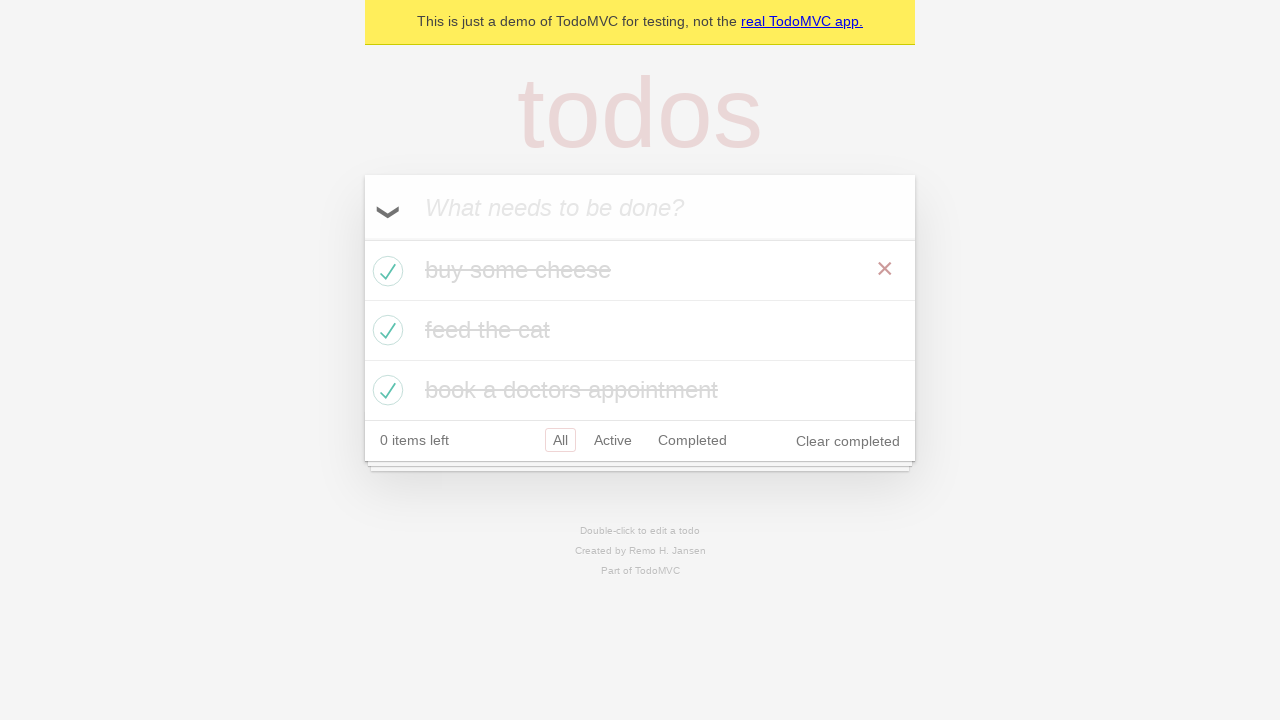